Navigates to the Demoblaze demo store and verifies that product cards with device names are displayed on the homepage

Starting URL: https://www.demoblaze.com

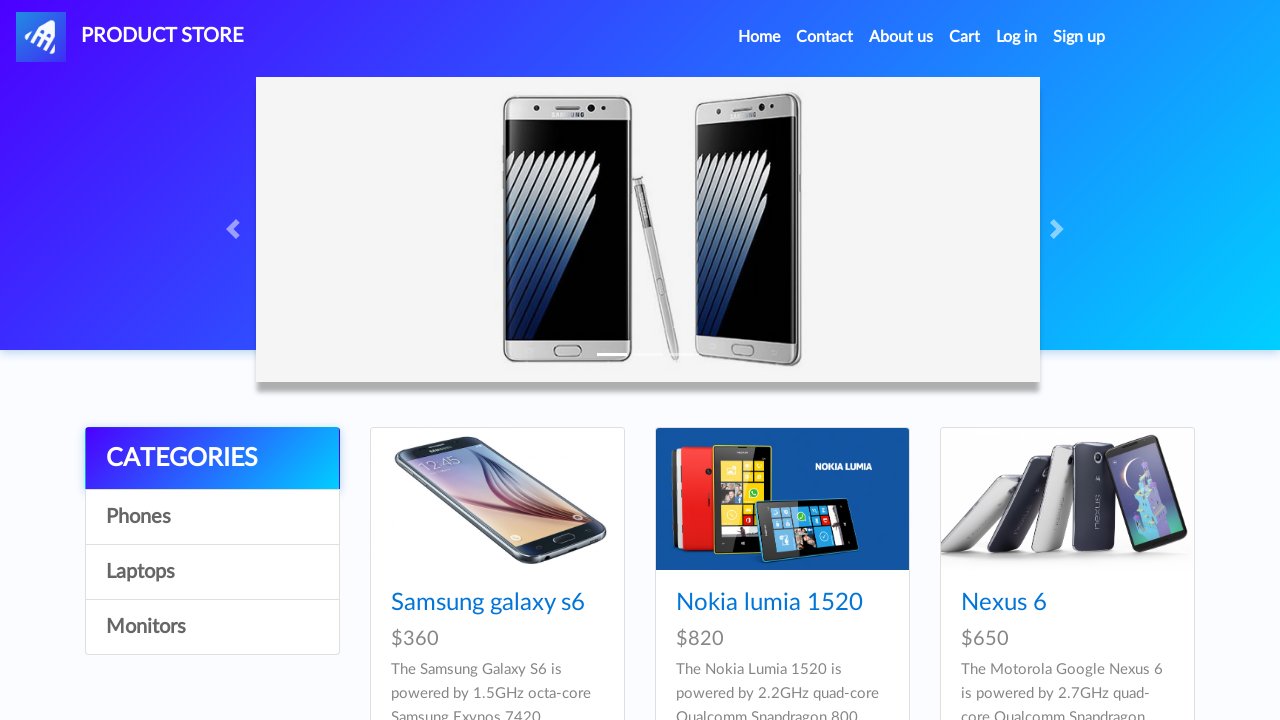

Waited for product grid to load
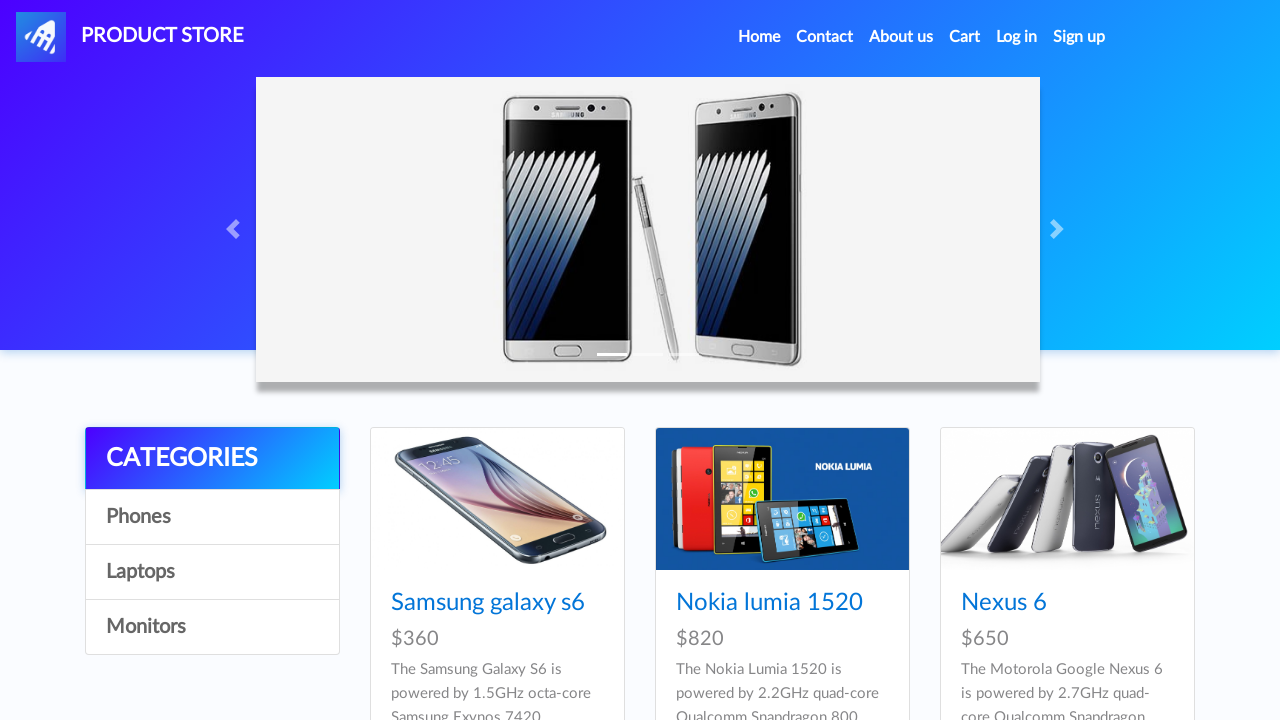

Waited for product card device titles to be visible
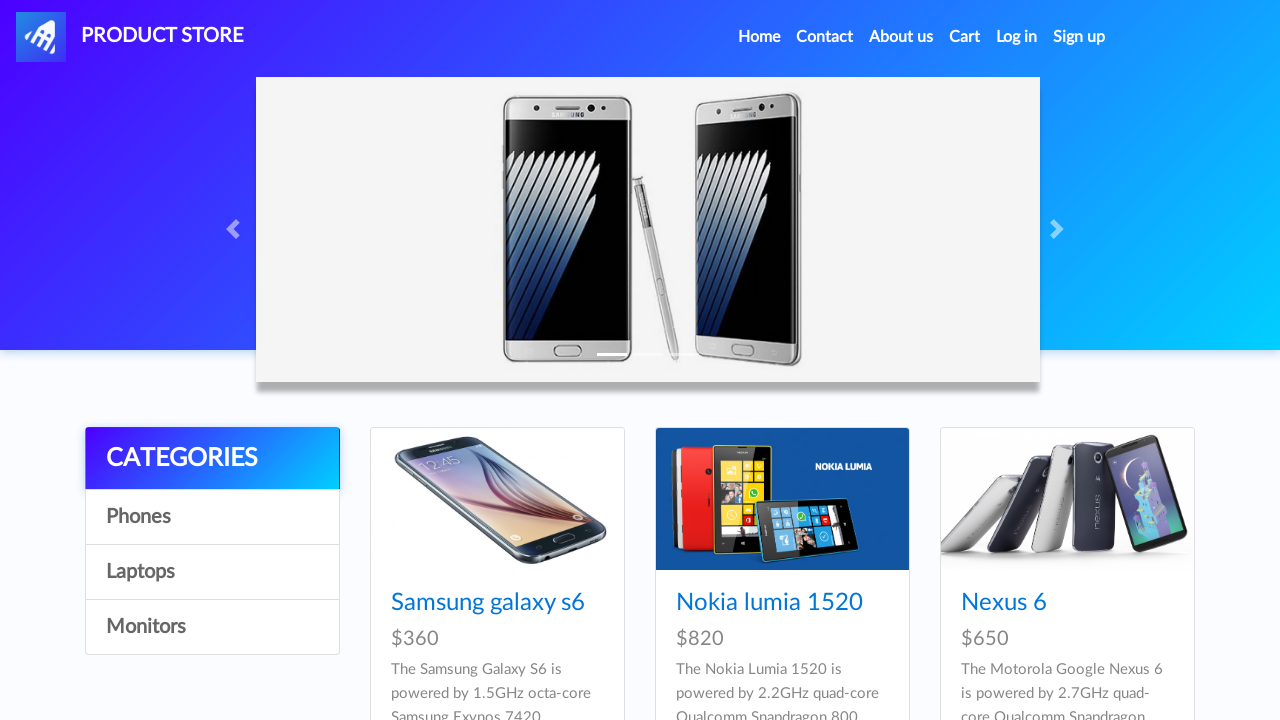

Located all product card device title elements
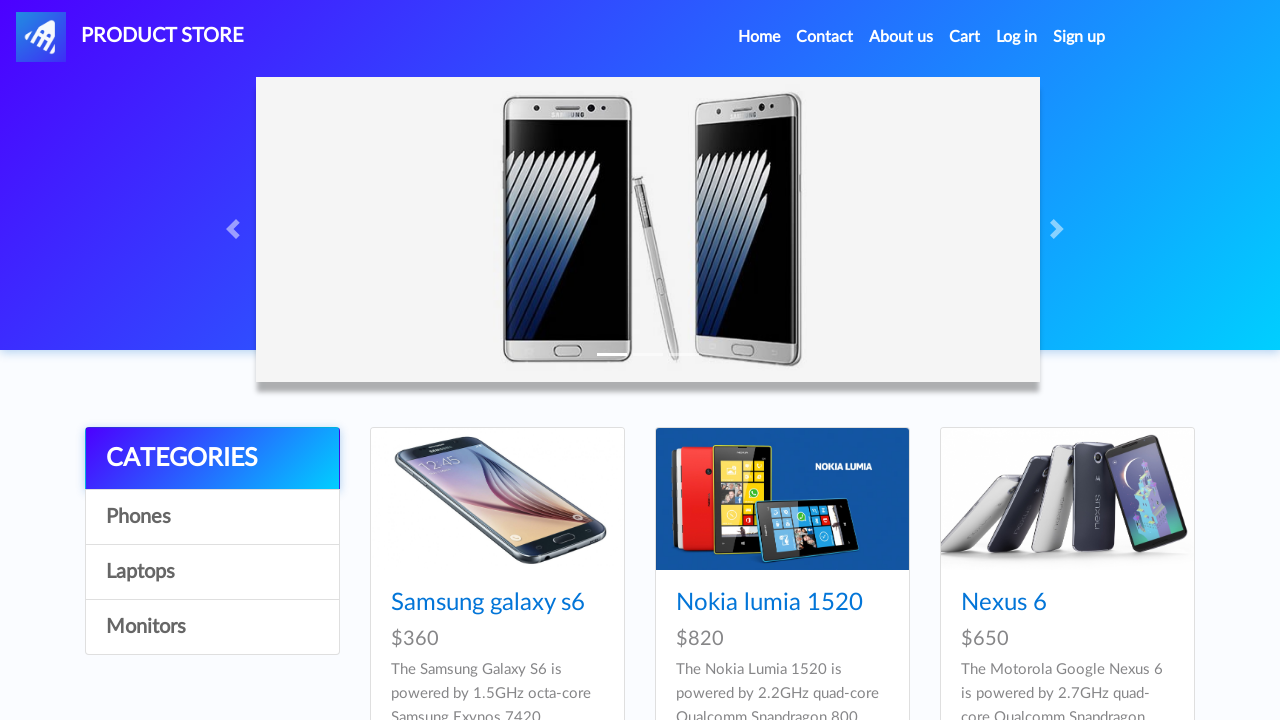

Verified first product card device title is visible
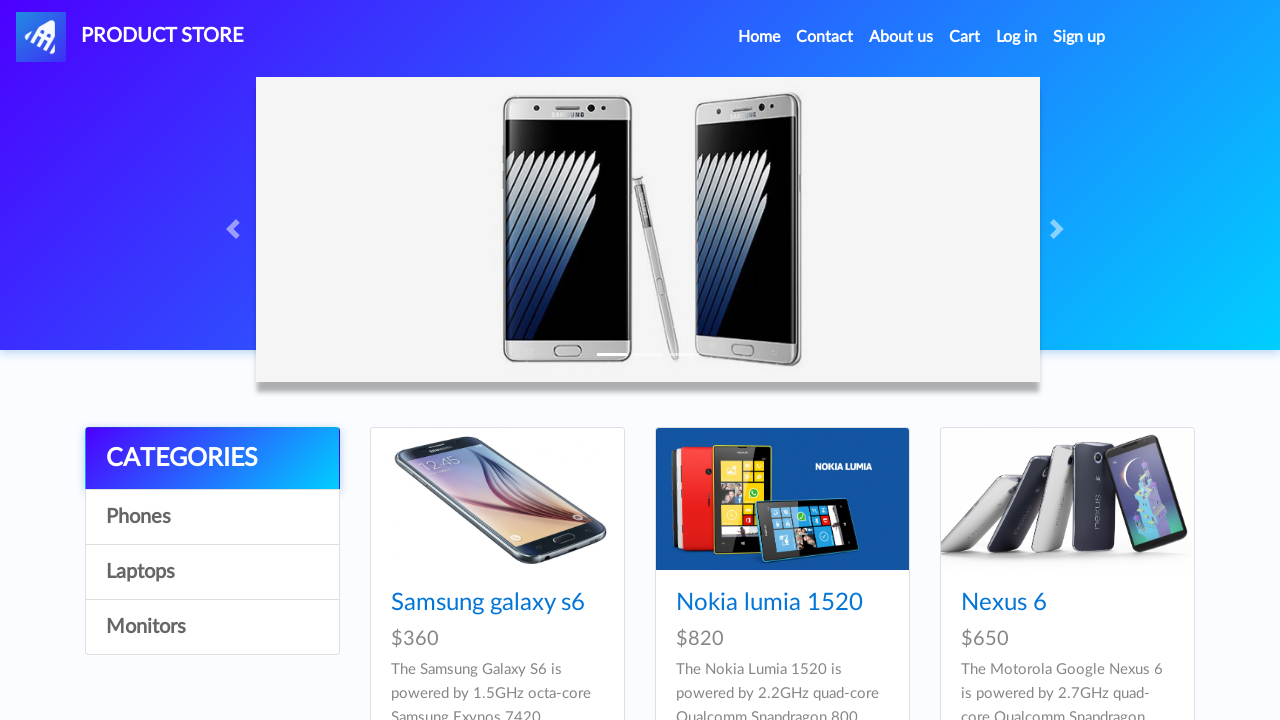

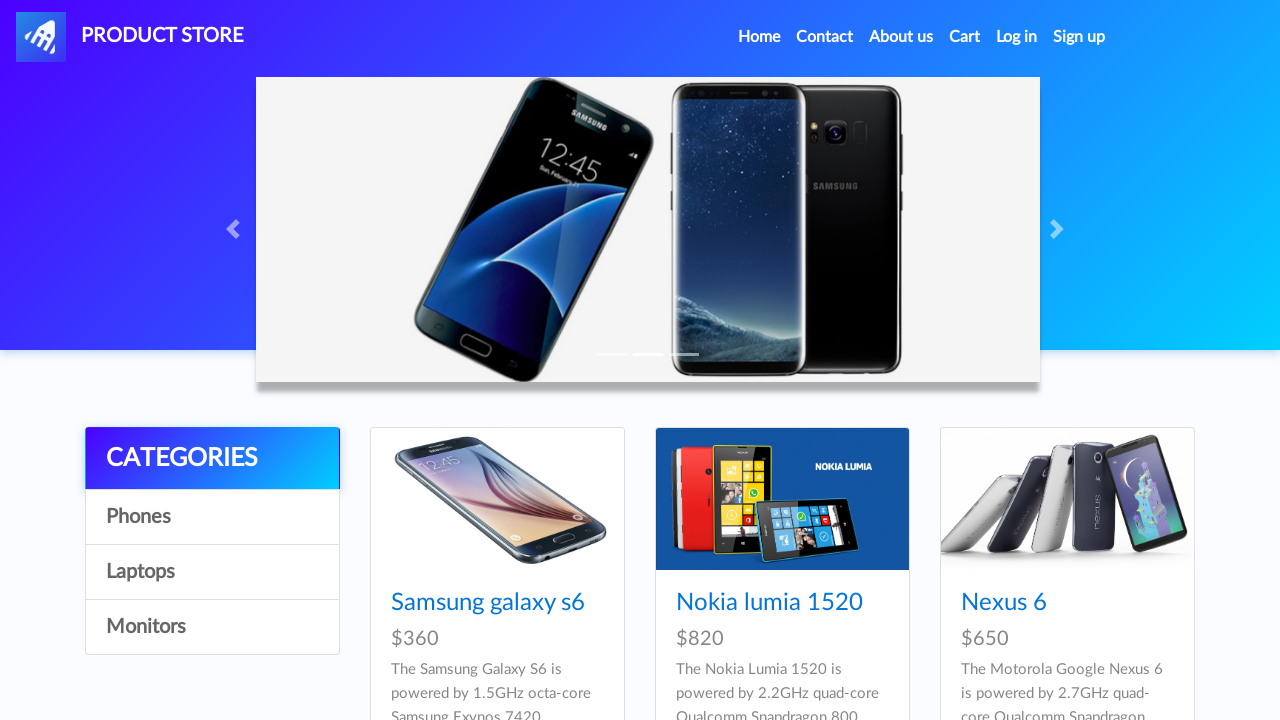